Clicks on the cart item link in the menu to navigate to the checkout page

Starting URL: https://practice.automationtesting.in/product/mastering-javascript/

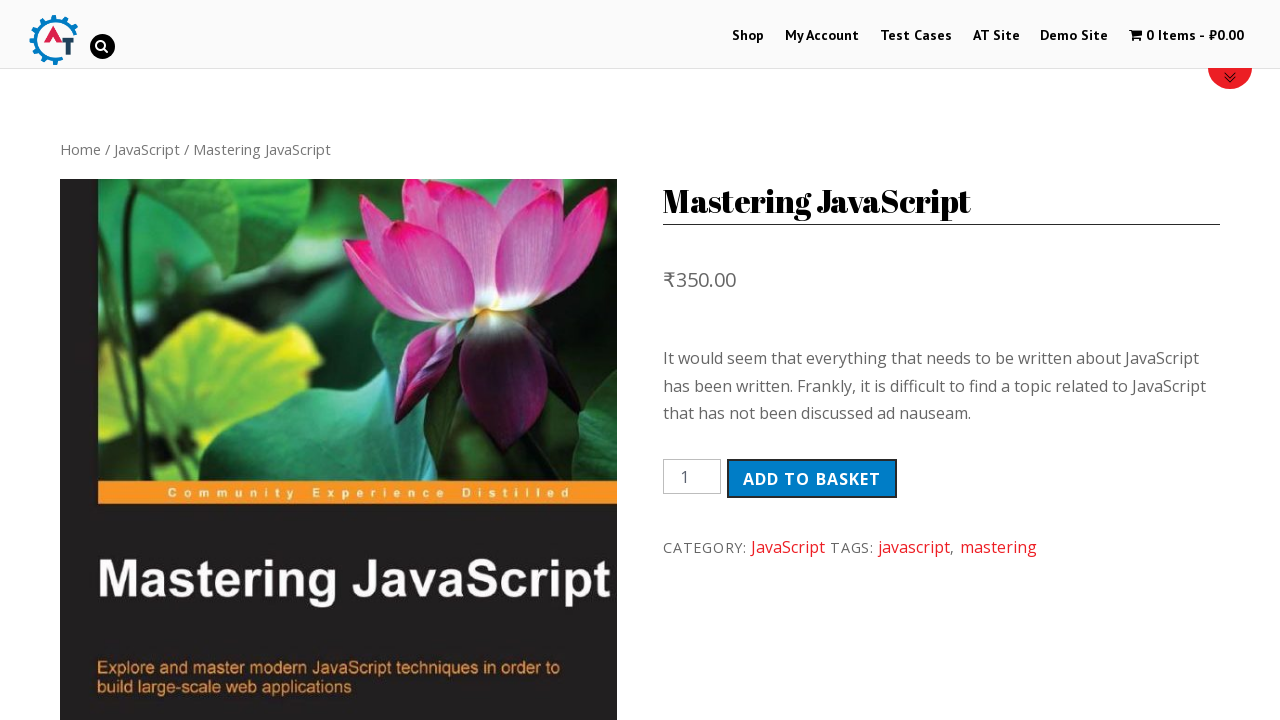

Clicked on cart item link in menu at (1171, 36) on //*[@id="wpmenucartli"]/a/span[1]
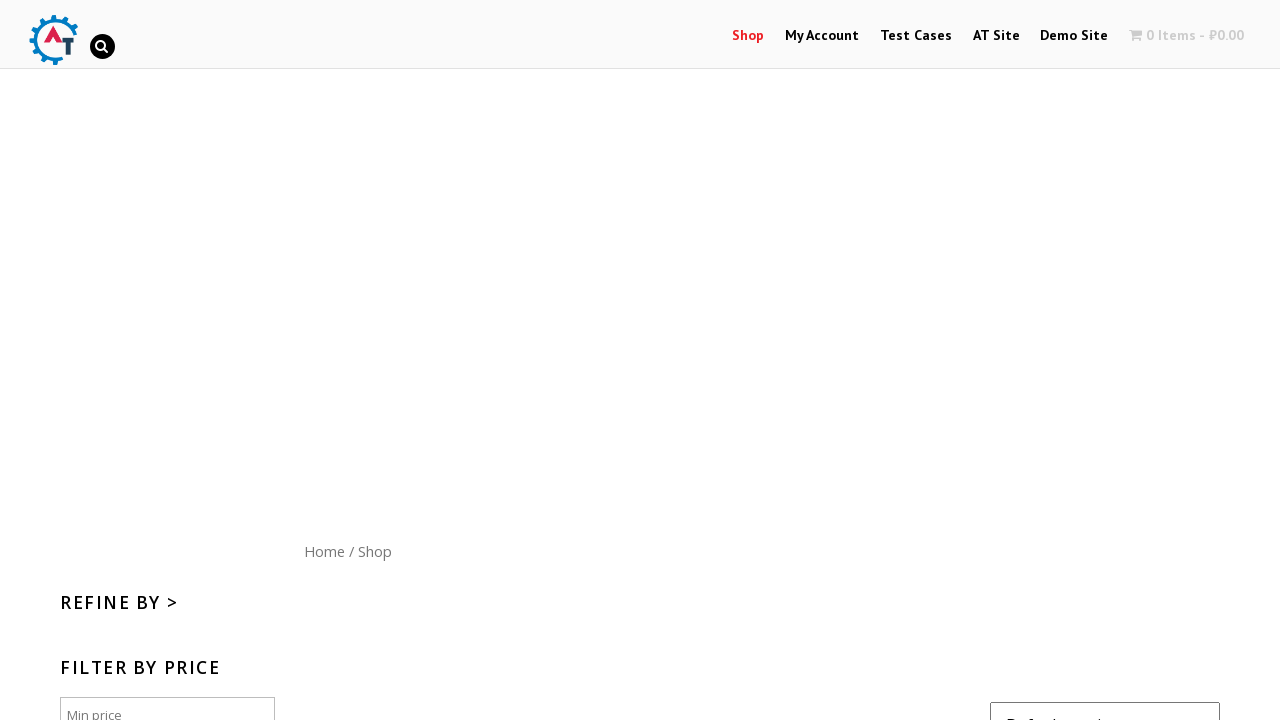

Reloaded the page
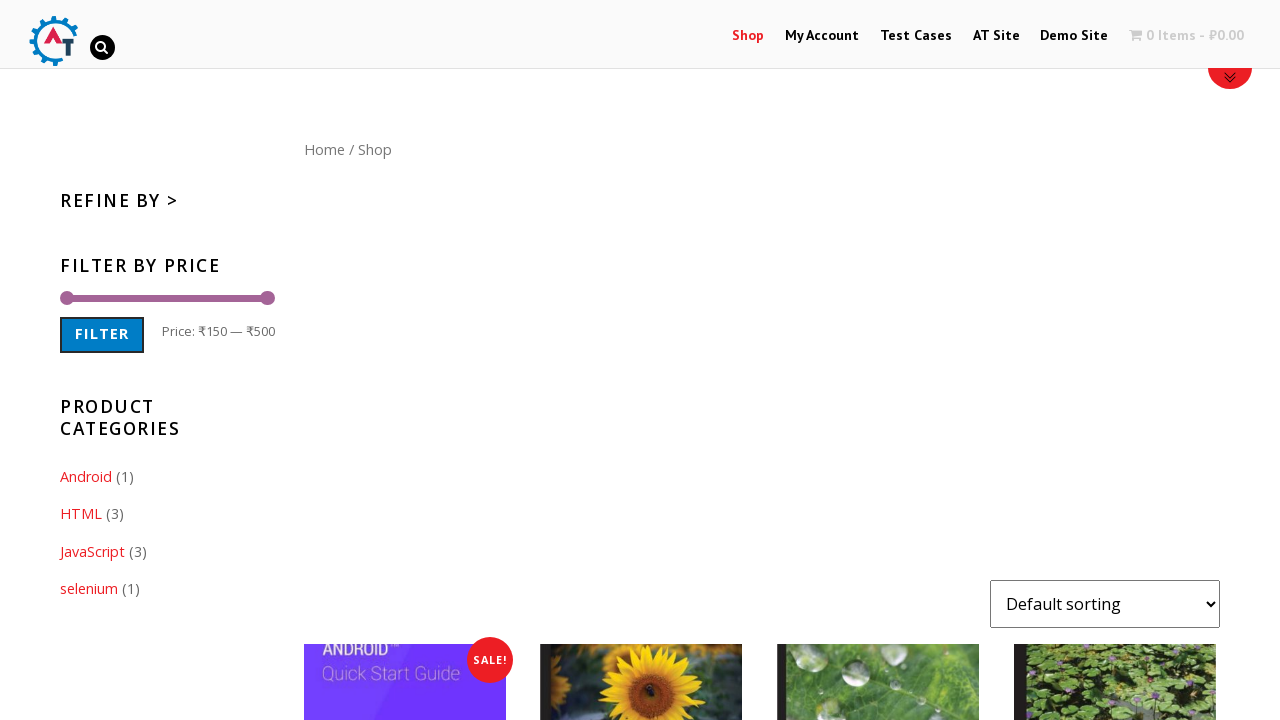

Clicked on cart item link again to navigate to checkout page at (1171, 36) on //*[@id="wpmenucartli"]/a/span[1]
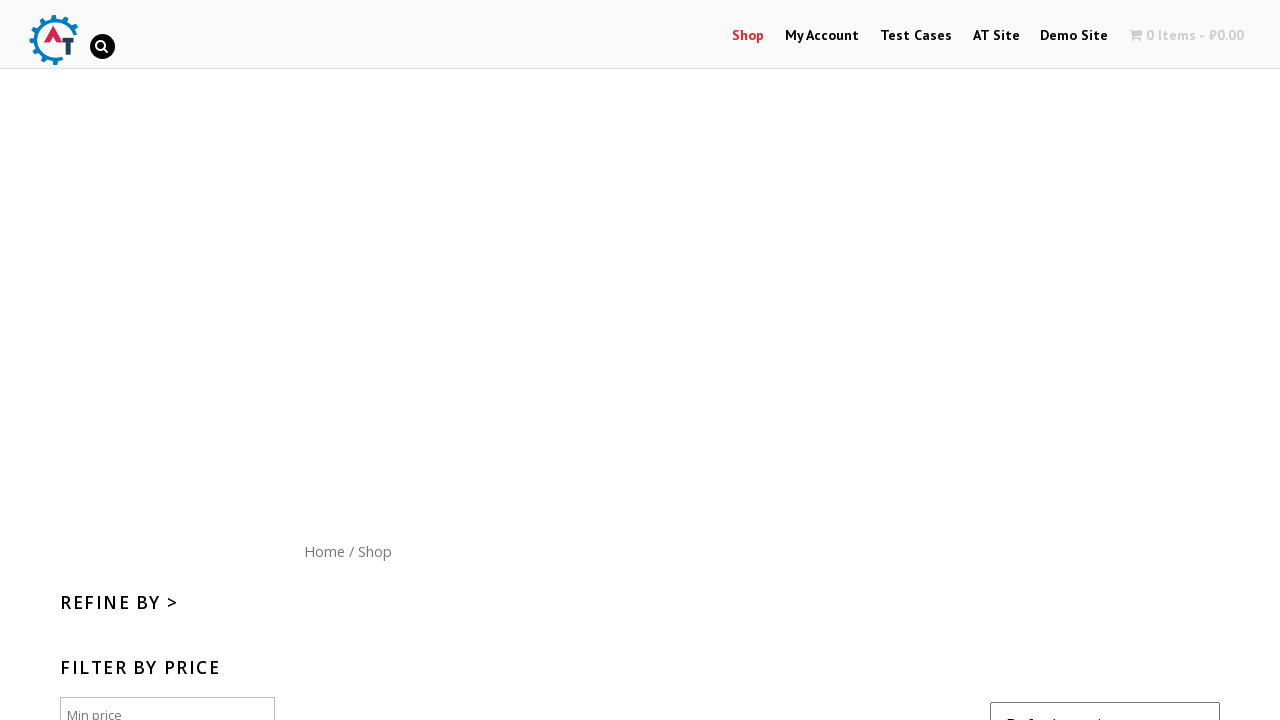

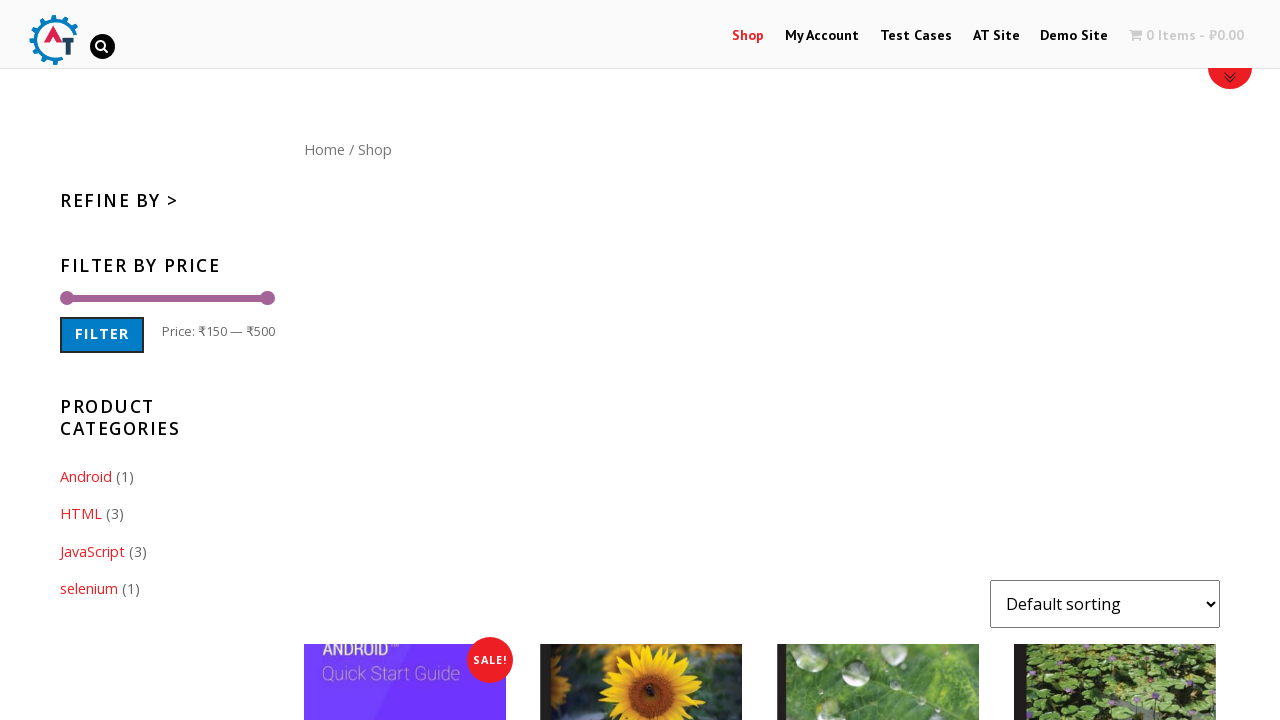